Navigates to Wildberries search results page for a product query and scrolls through the results to load more items.

Starting URL: https://www.wildberries.ru/catalog/0/search.aspx?search=%D0%BA%D1%80%D0%BE%D1%81%D1%81%D0%BE%D0%B2%D0%BA%D0%B8

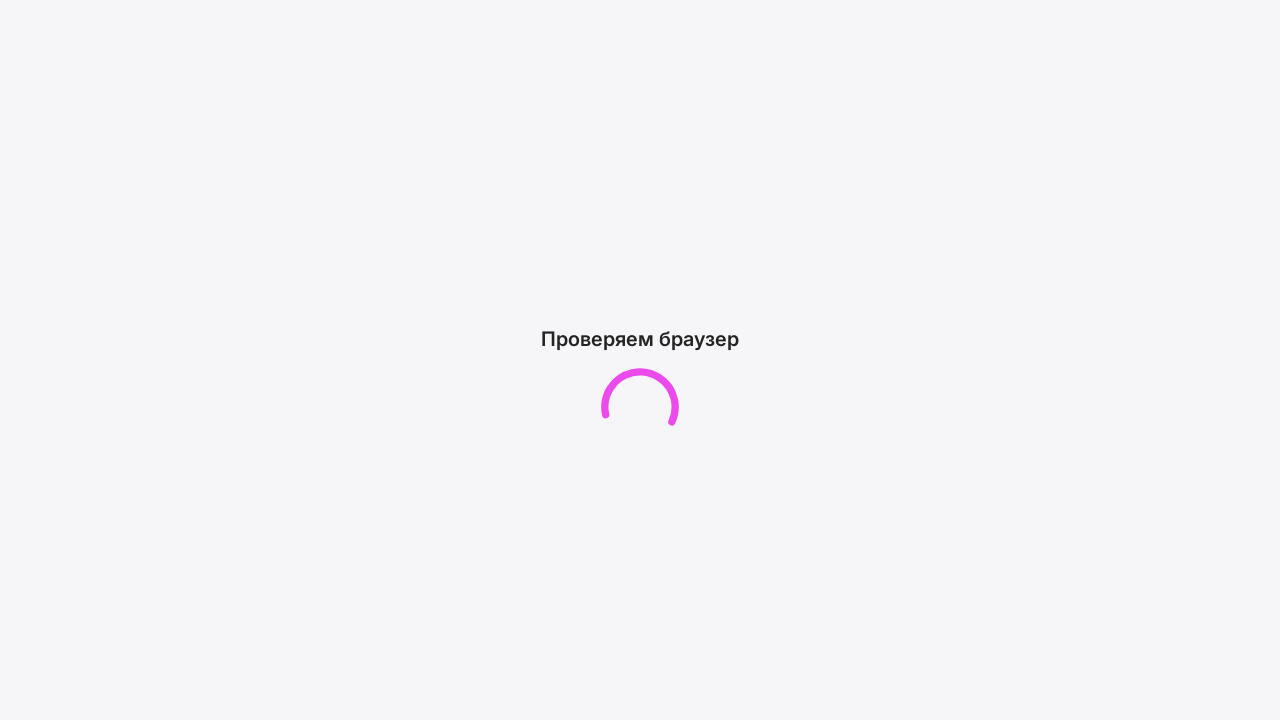

Waited for initial page content to load
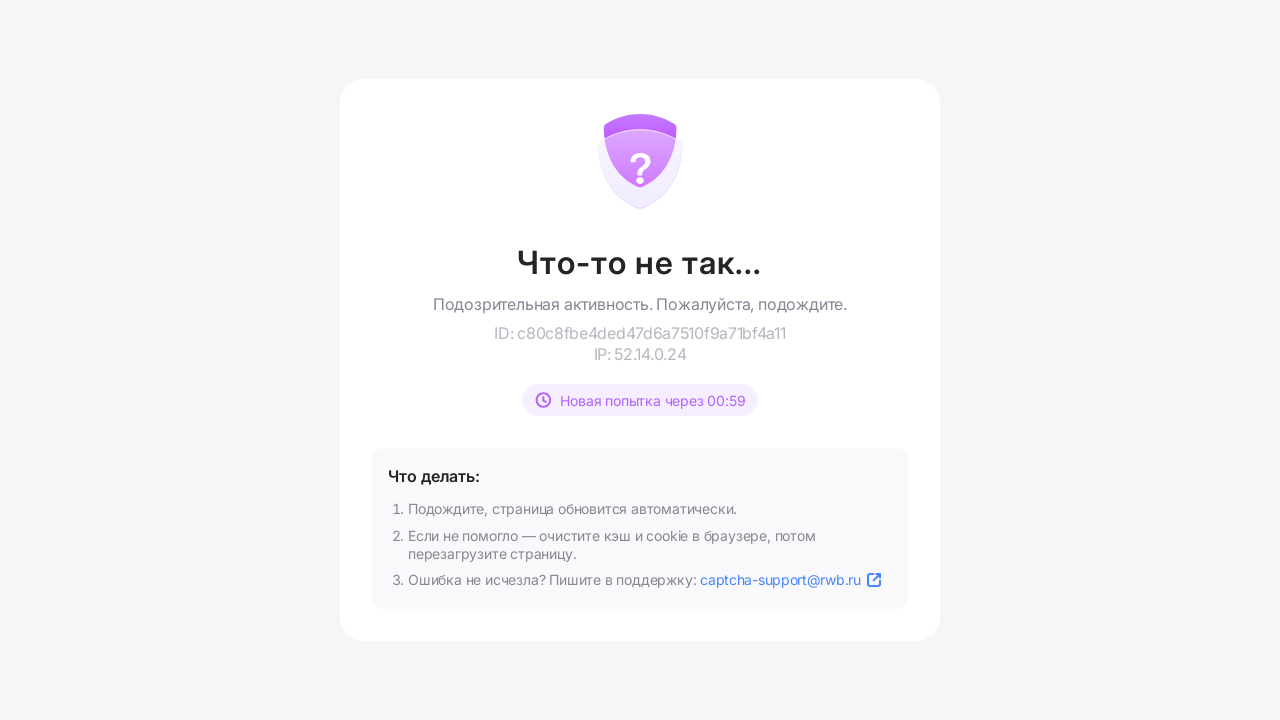

Scrolled down to load more products
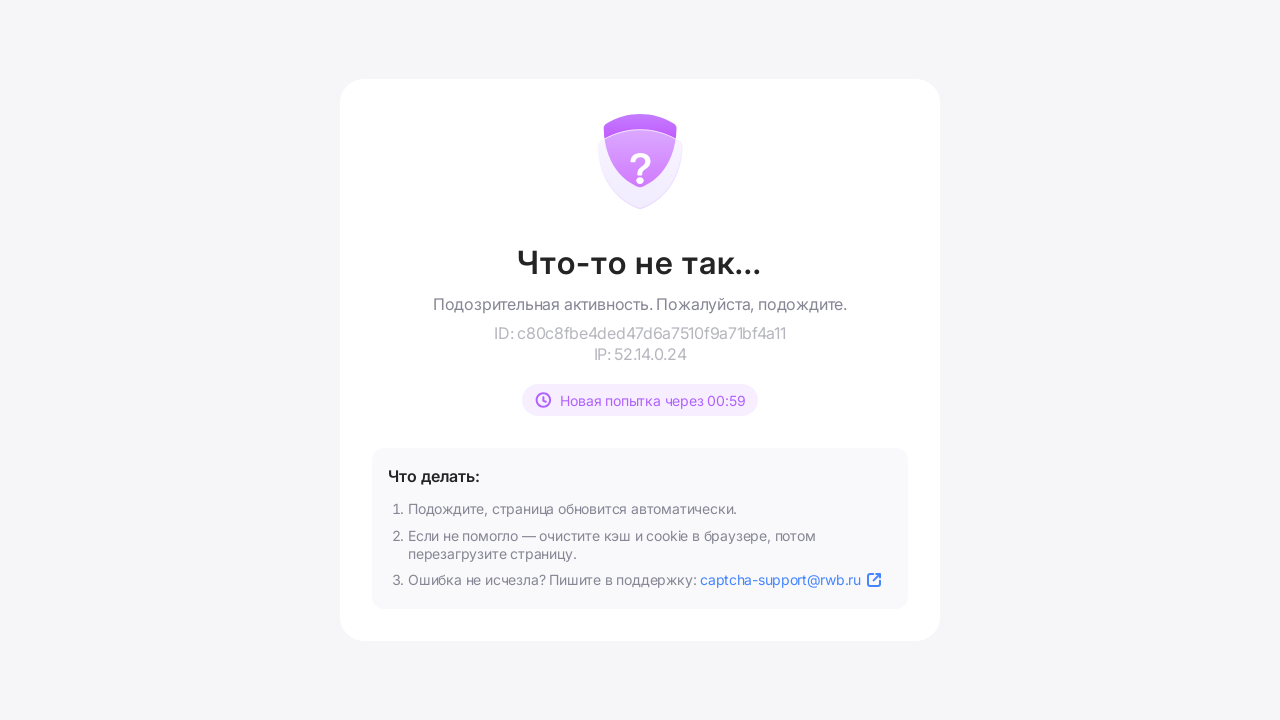

Waited for products to load after scrolling
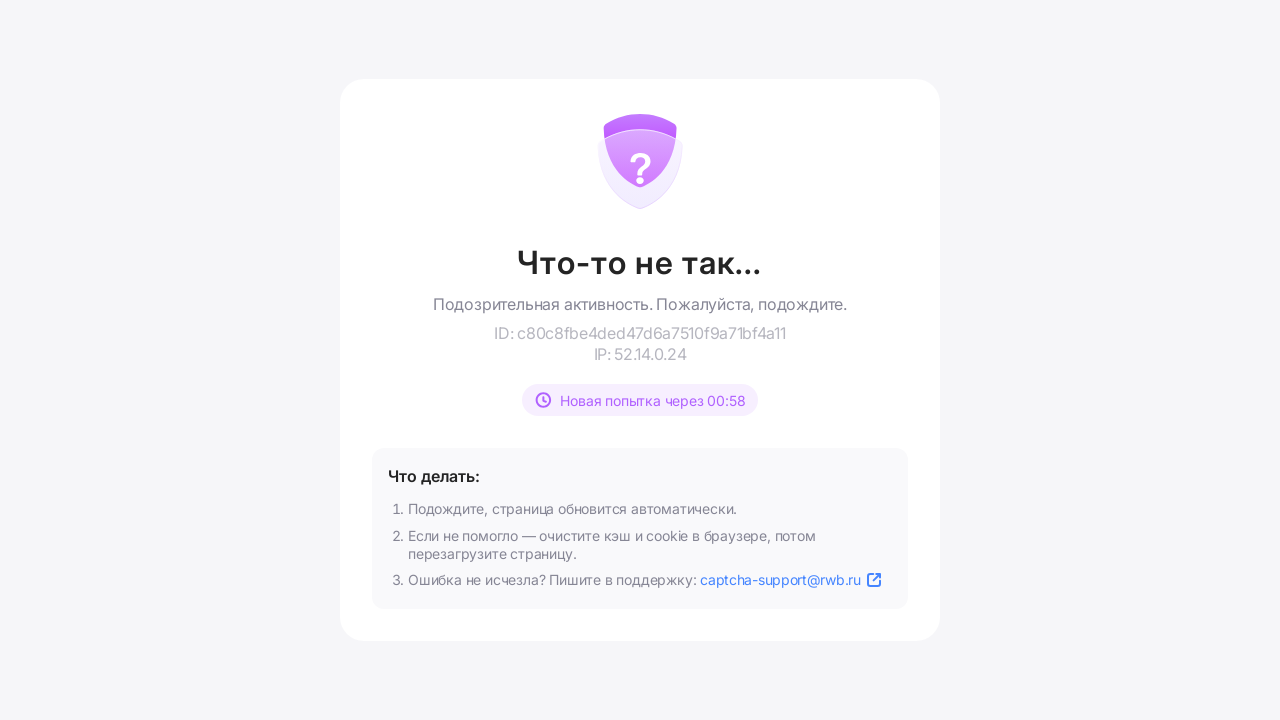

Scrolled down to load more products
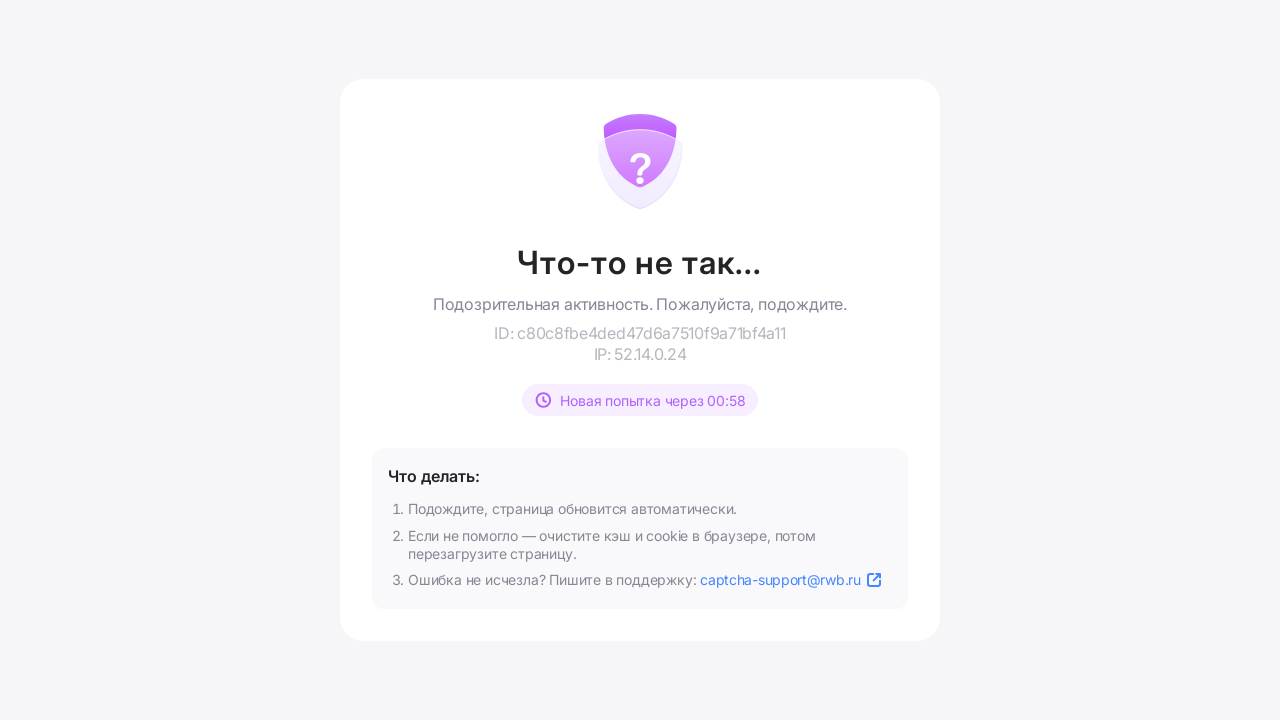

Waited for products to load after scrolling
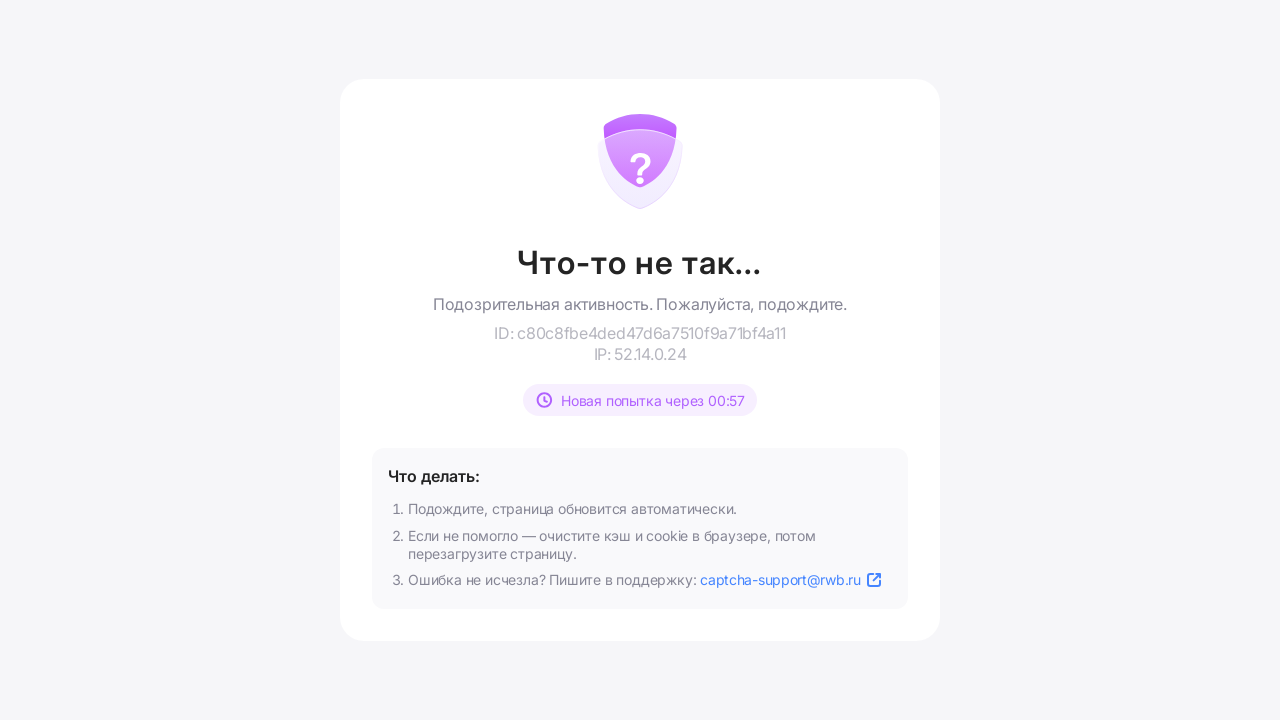

Scrolled down to load more products
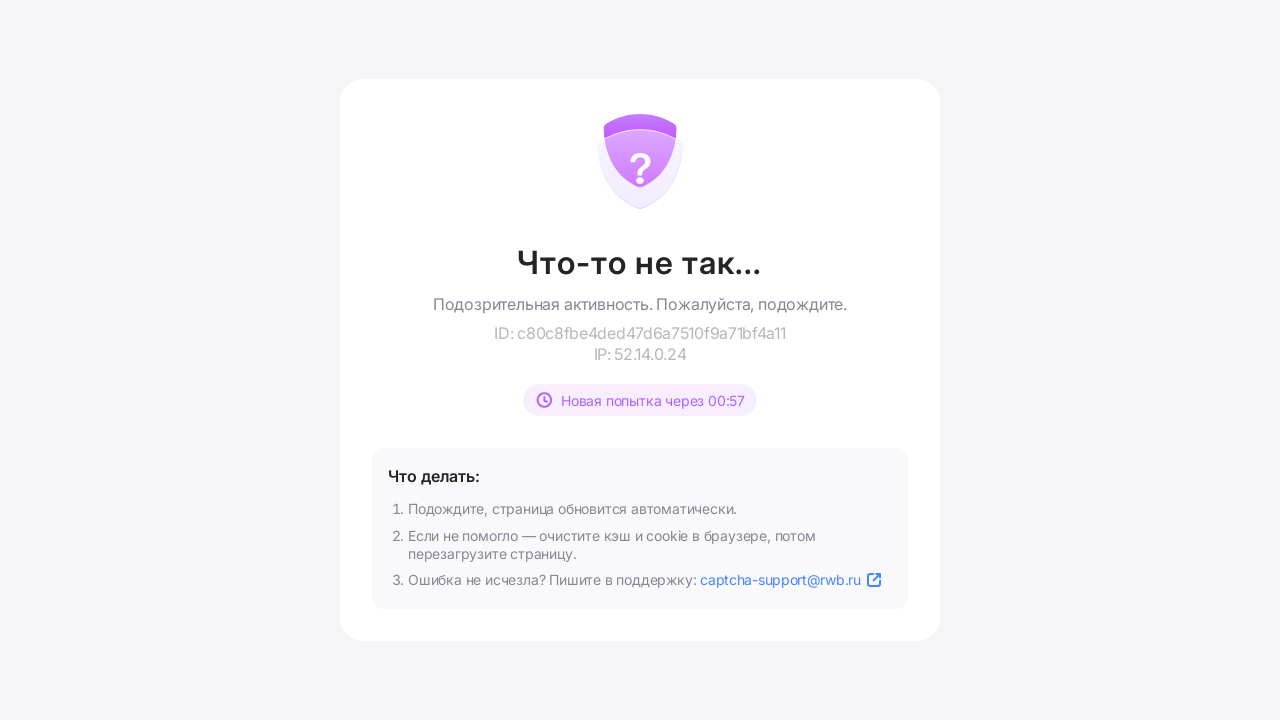

Waited for products to load after scrolling
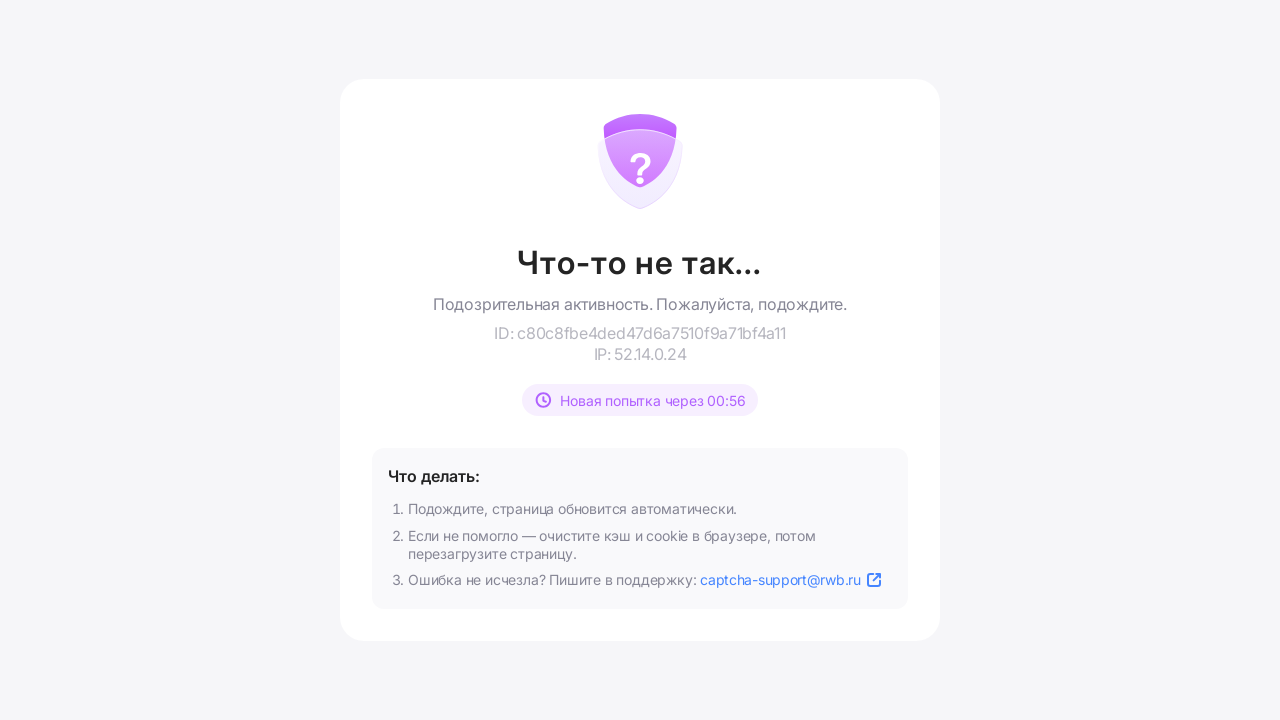

Scrolled down to load more products
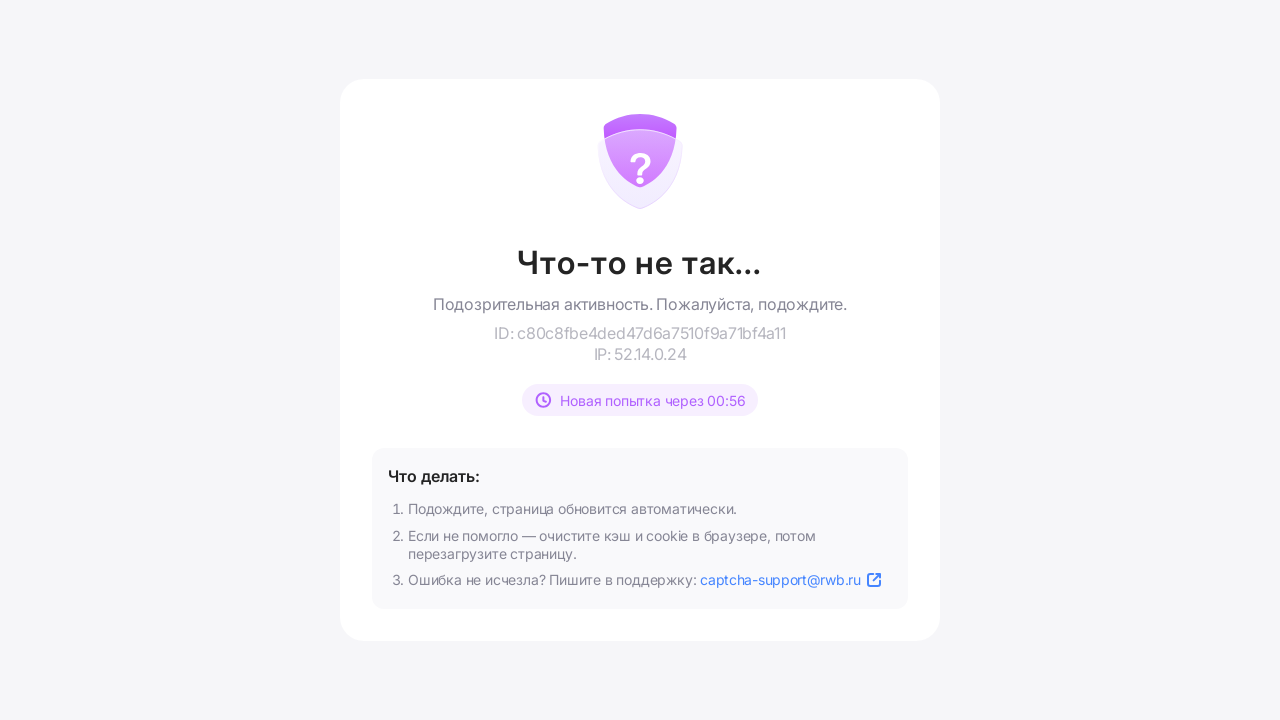

Waited for products to load after scrolling
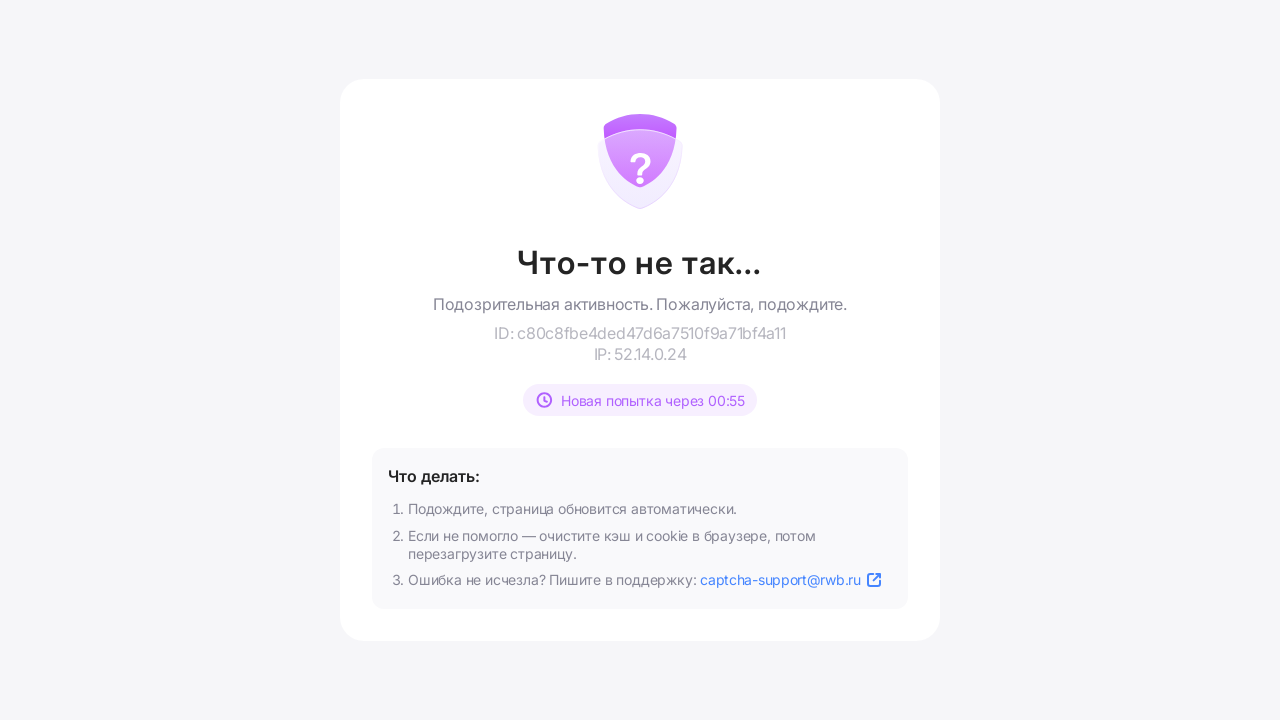

Scrolled down to load more products
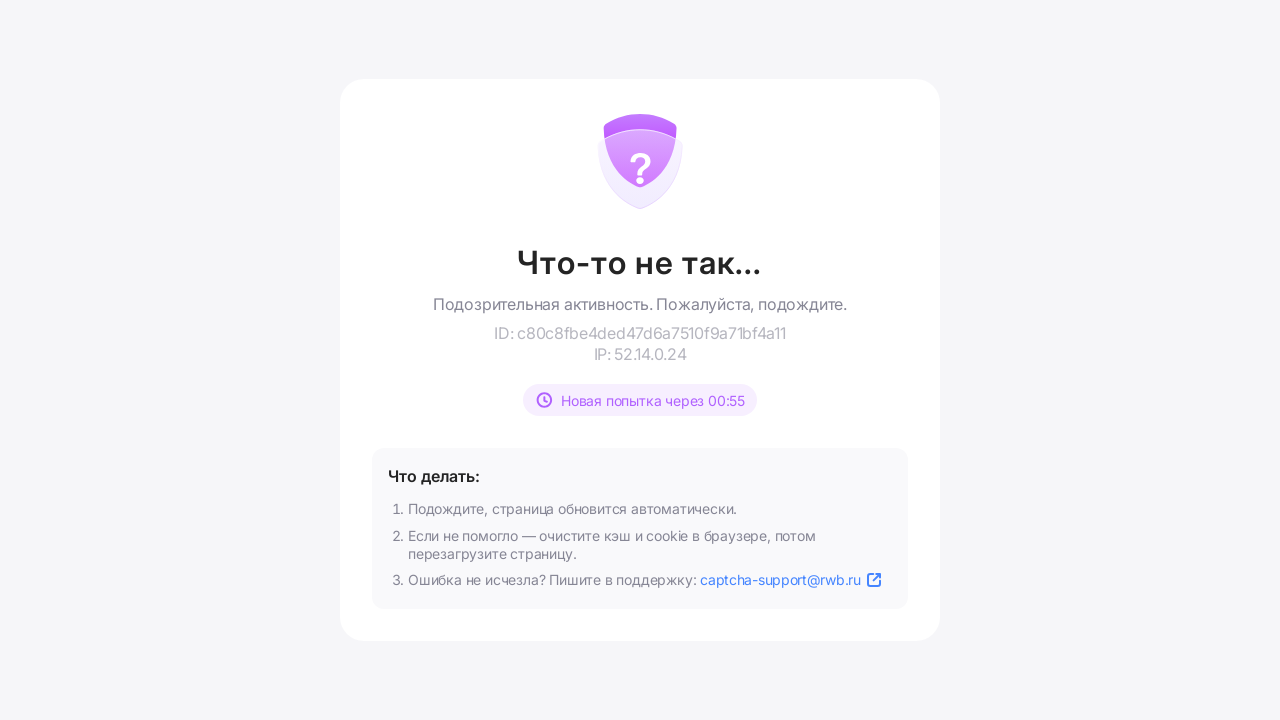

Waited for products to load after scrolling
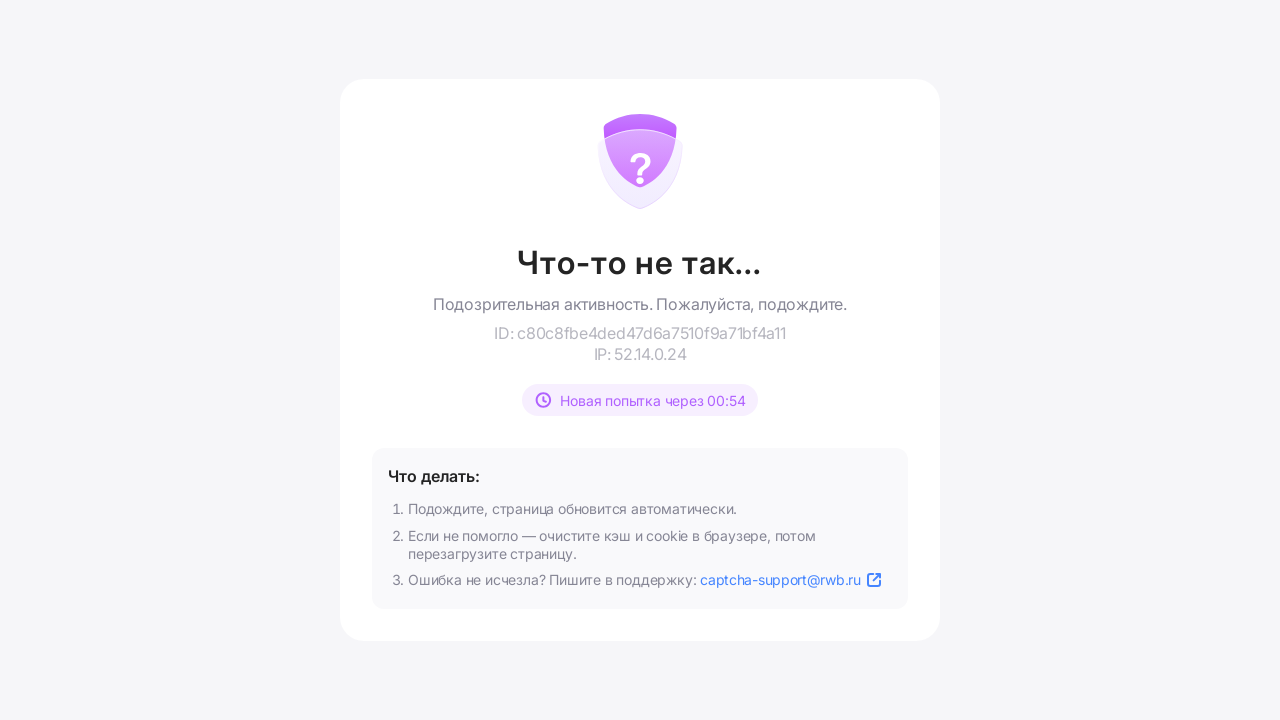

Scrolled down to load more products
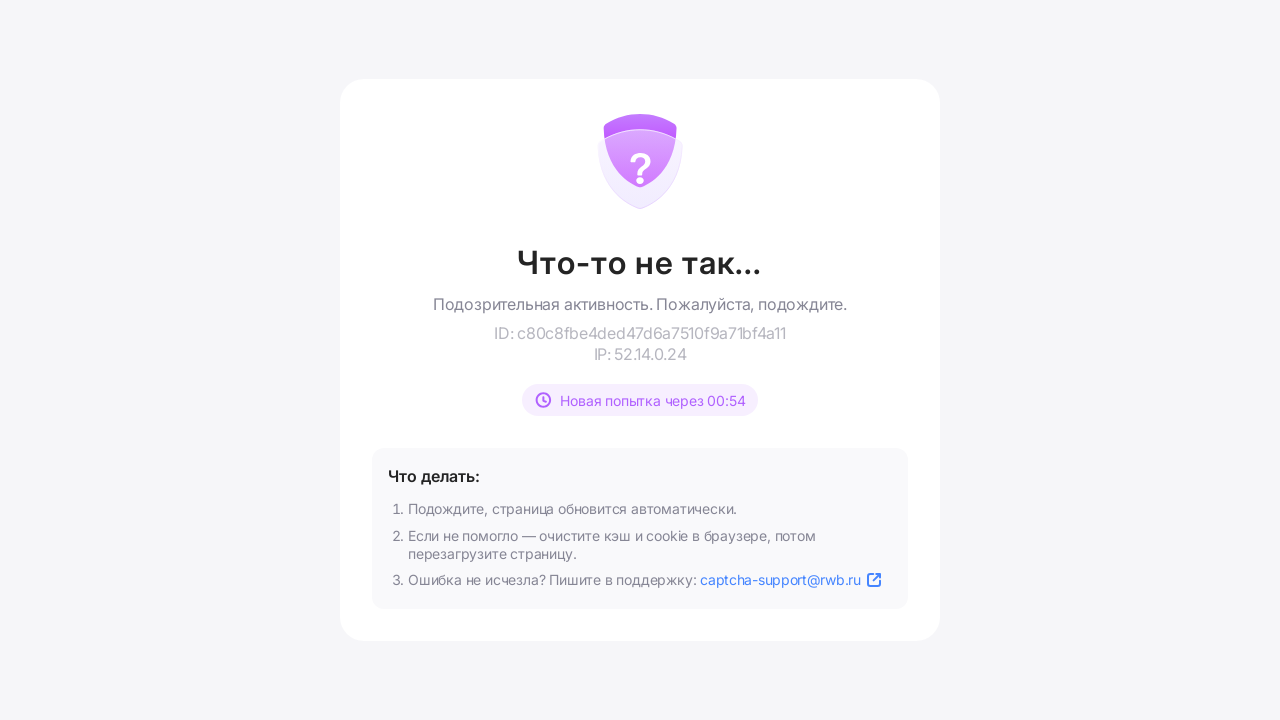

Waited for products to load after scrolling
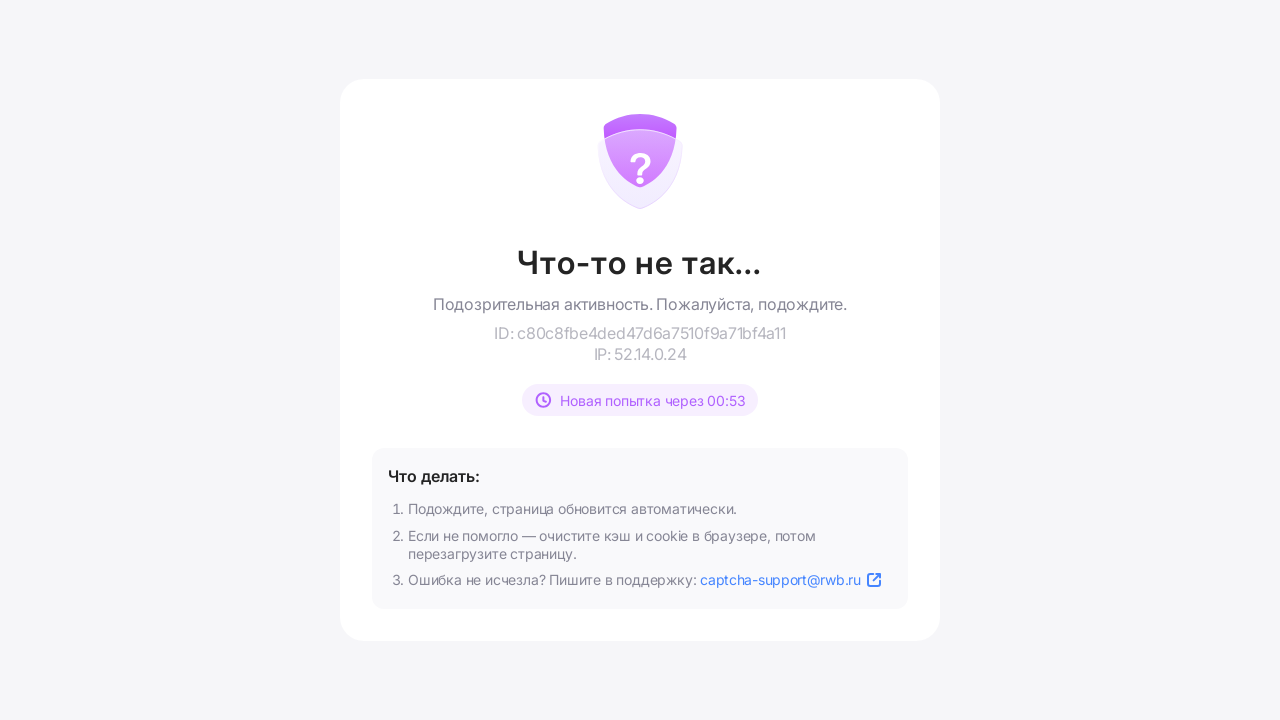

Scrolled down to load more products
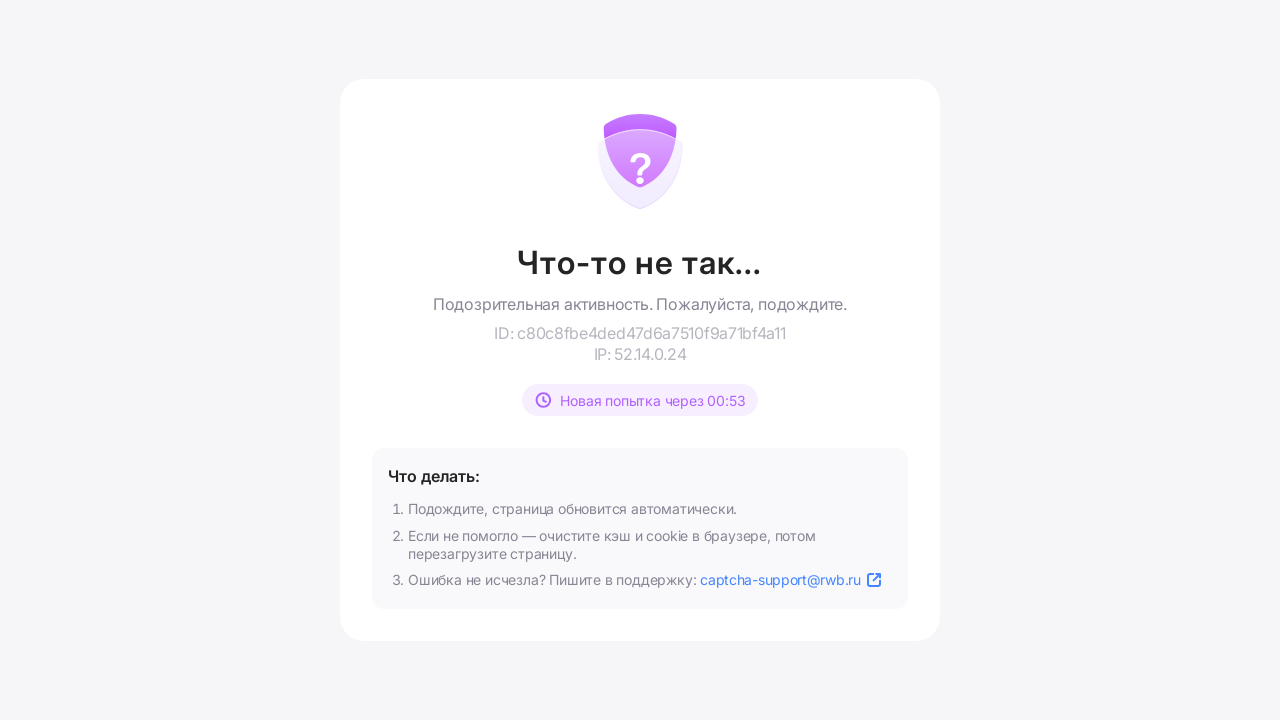

Waited for products to load after scrolling
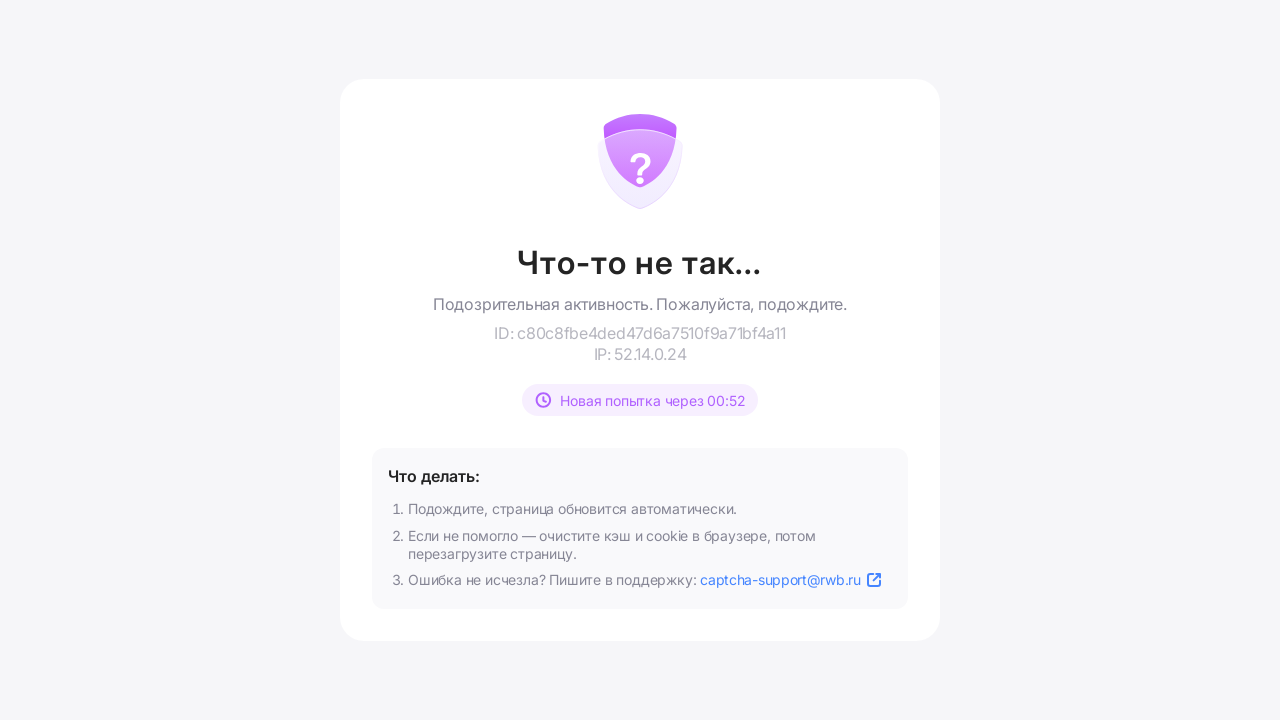

Scrolled down to load more products
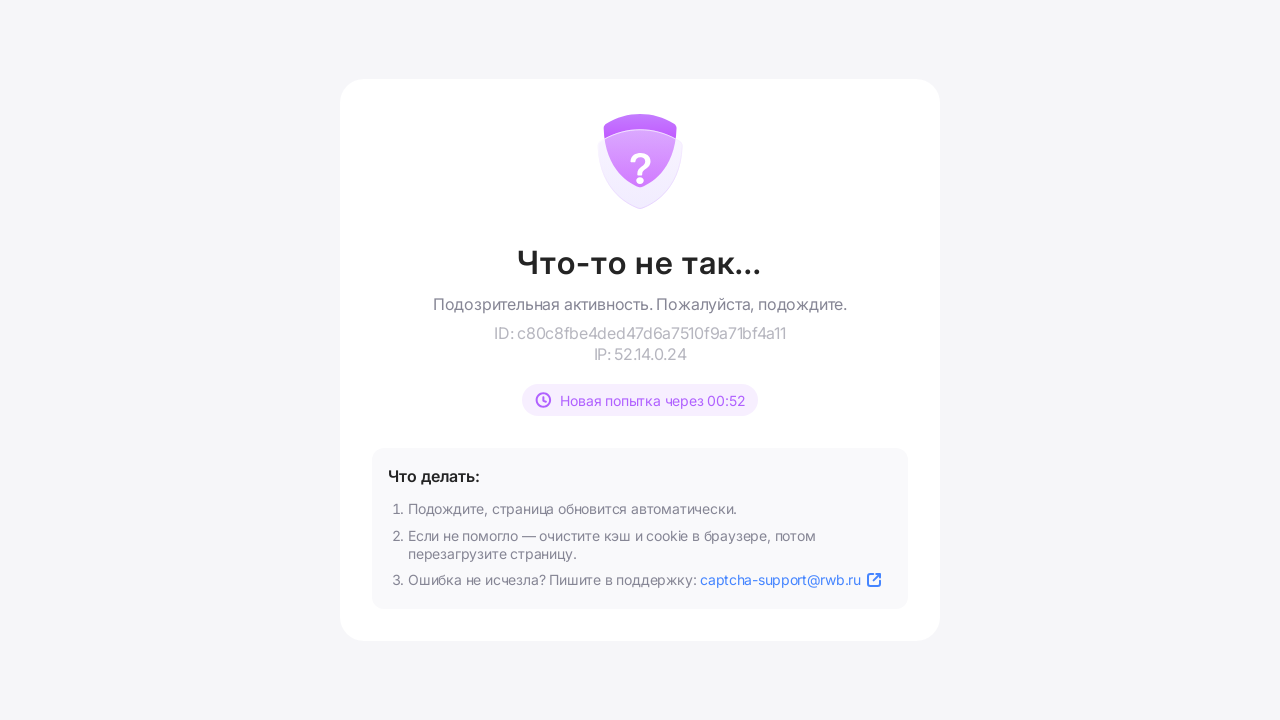

Waited for products to load after scrolling
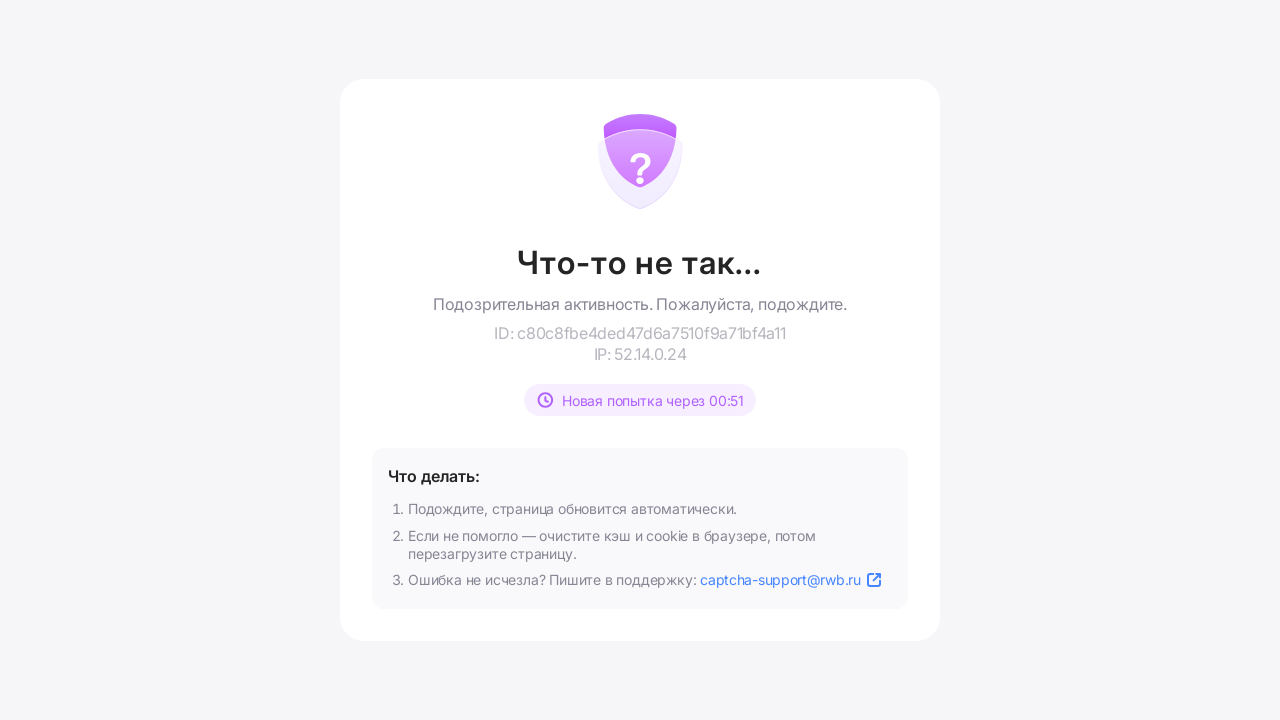

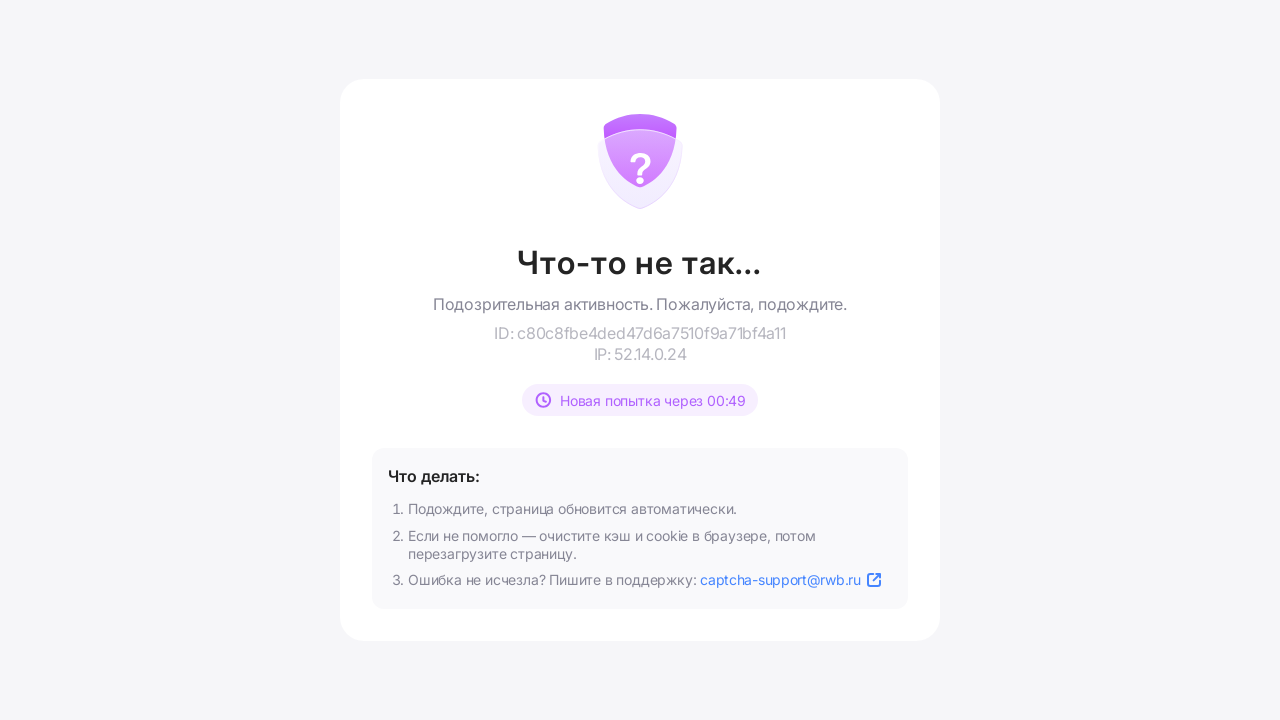